Tests various dropdown functionalities including static currency dropdown selection, passenger count selection, and dynamic origin/destination dropdown selection on a flight booking practice page

Starting URL: https://rahulshettyacademy.com/dropdownsPractise/

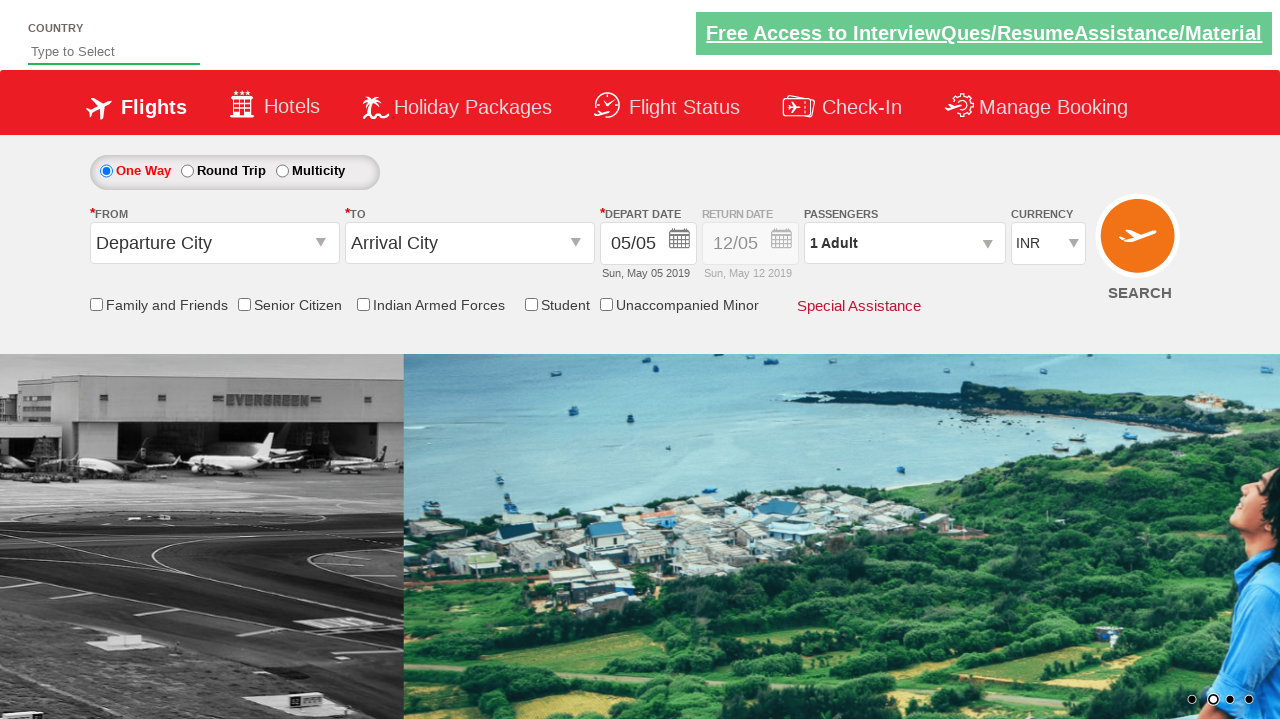

Selected USD currency from static dropdown at index 3 on #ctl00_mainContent_DropDownListCurrency
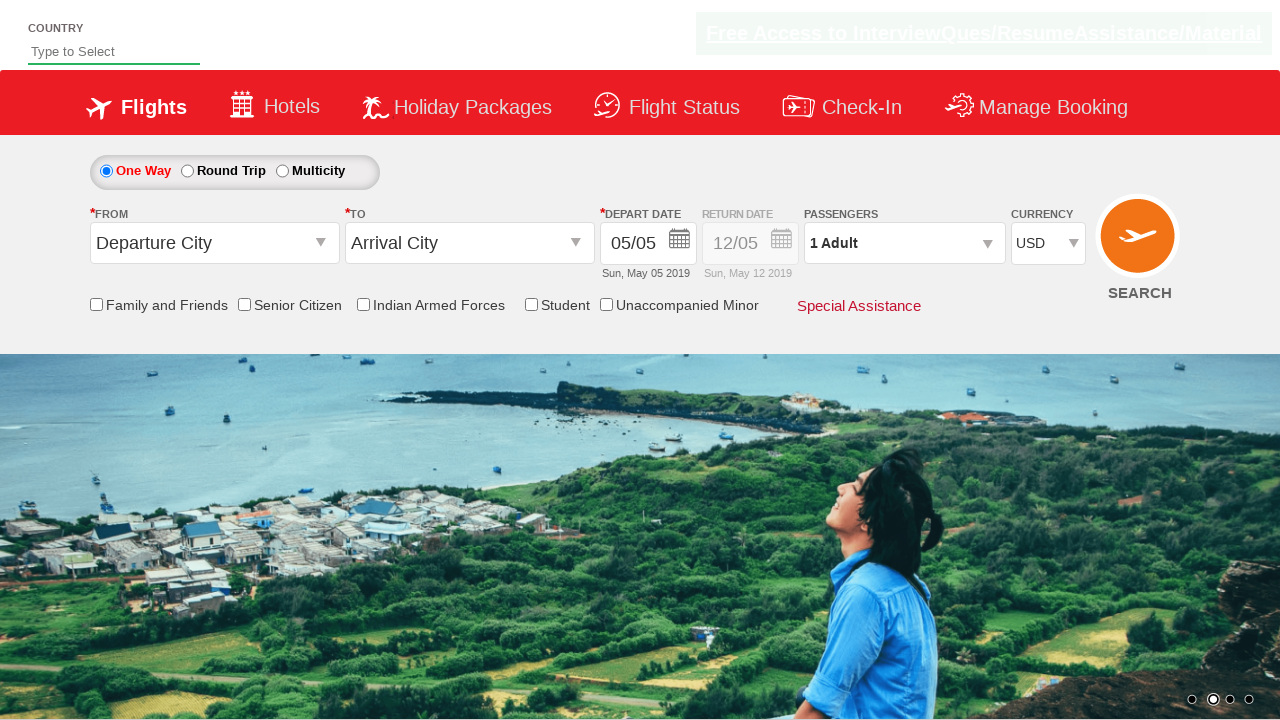

Clicked on passengers dropdown at (904, 243) on #divpaxinfo
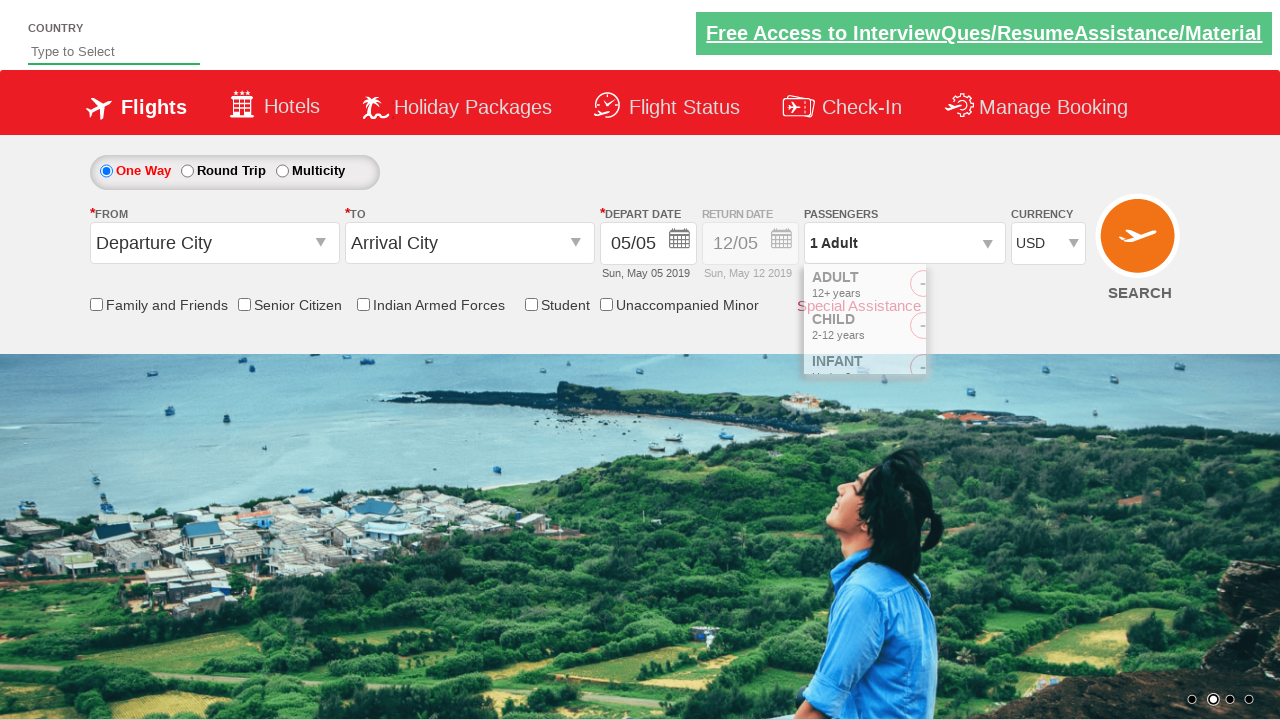

Adult increment button became visible
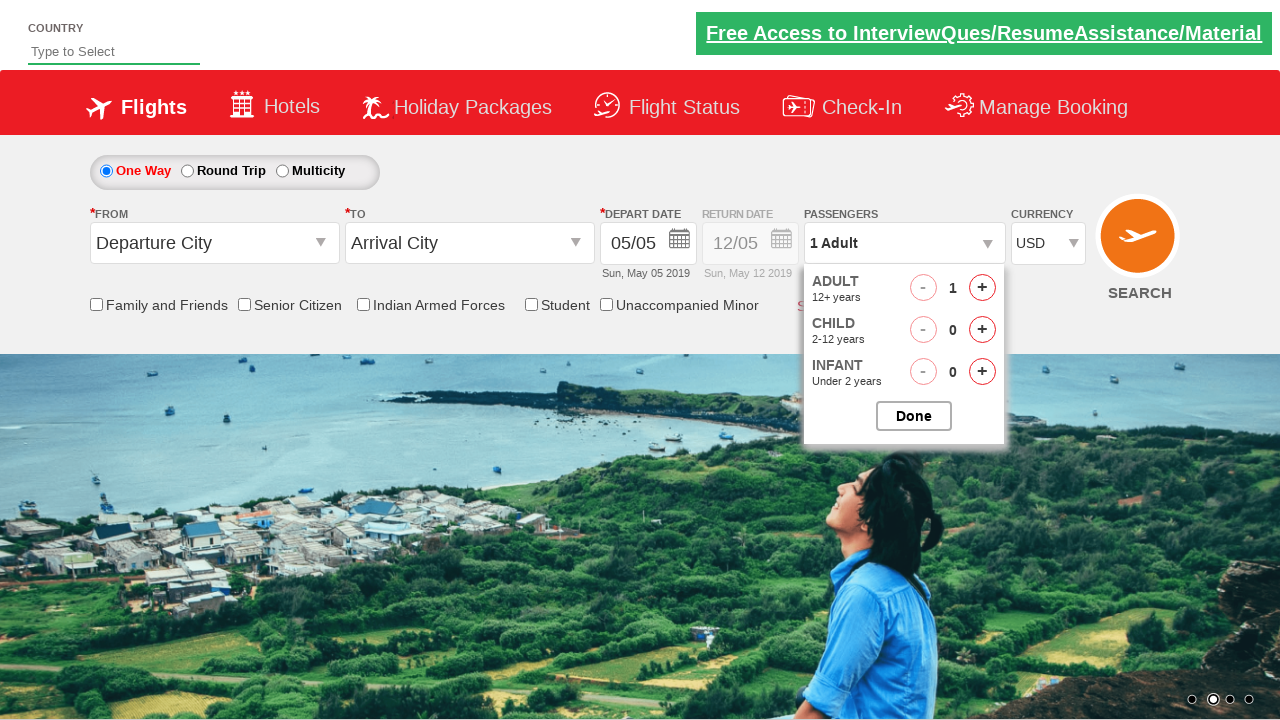

Clicked adult increment button (iteration 1/4) at (982, 288) on #hrefIncAdt
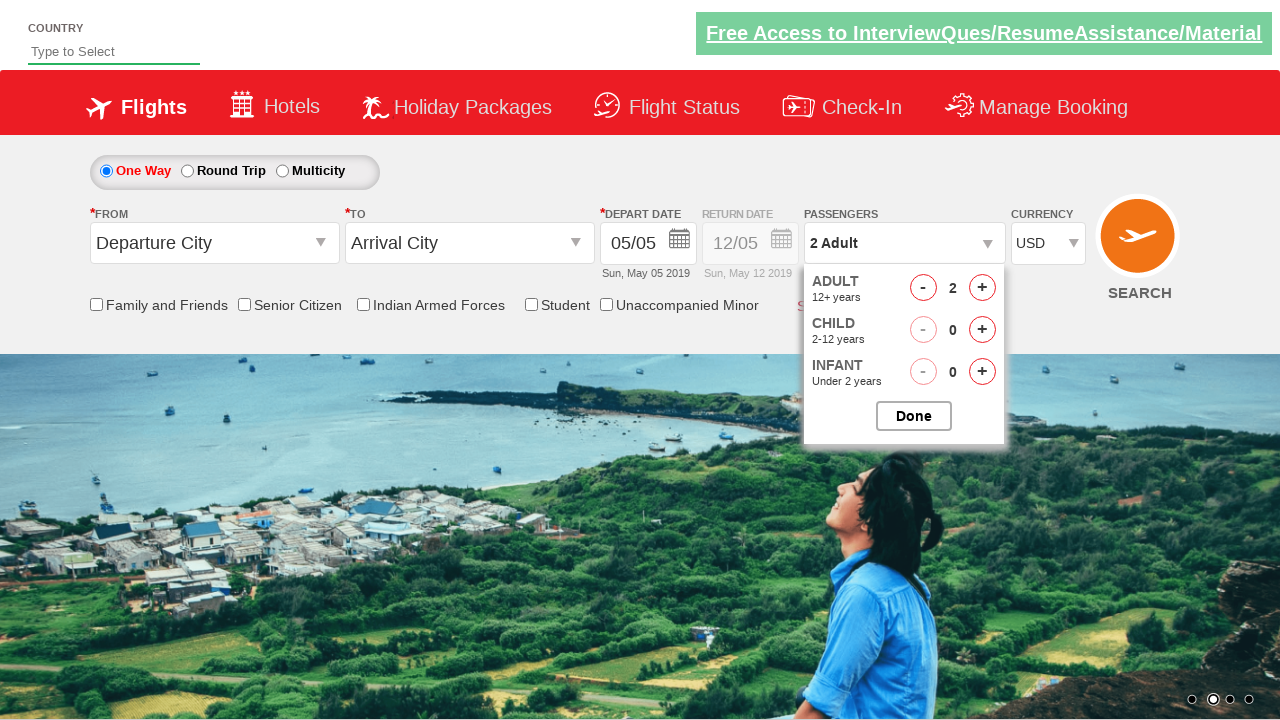

Clicked adult increment button (iteration 2/4) at (982, 288) on #hrefIncAdt
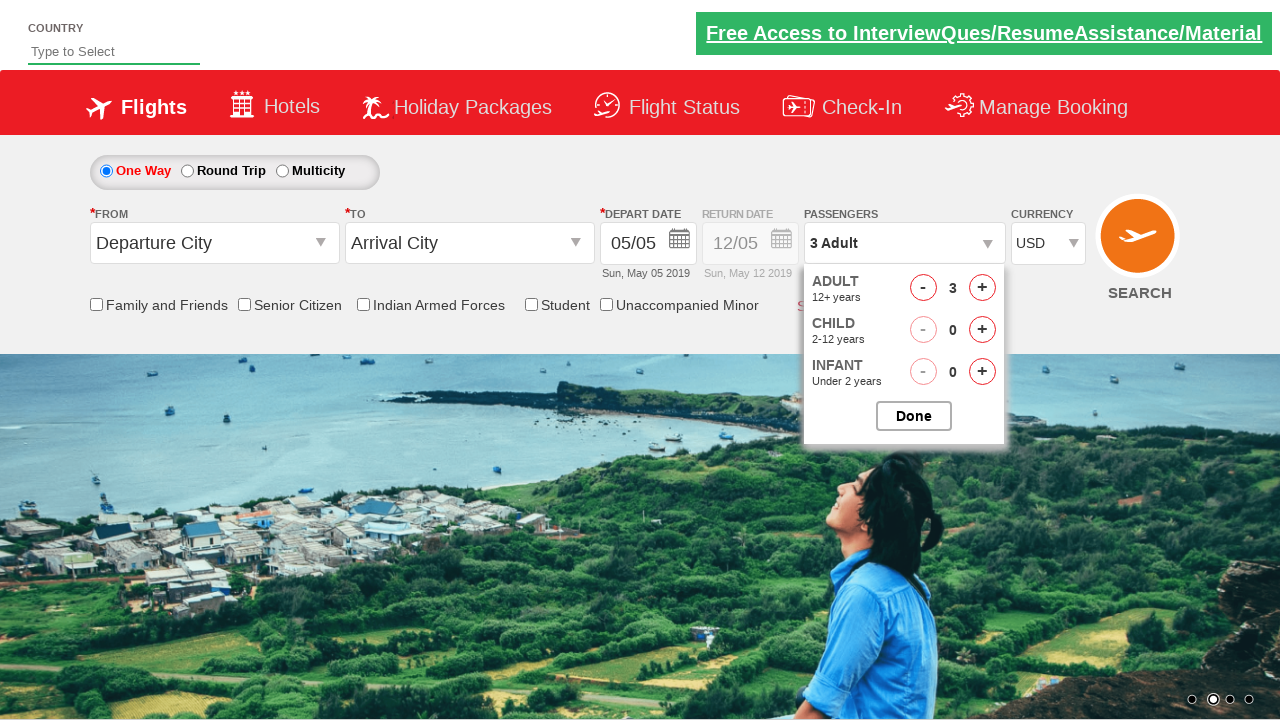

Clicked adult increment button (iteration 3/4) at (982, 288) on #hrefIncAdt
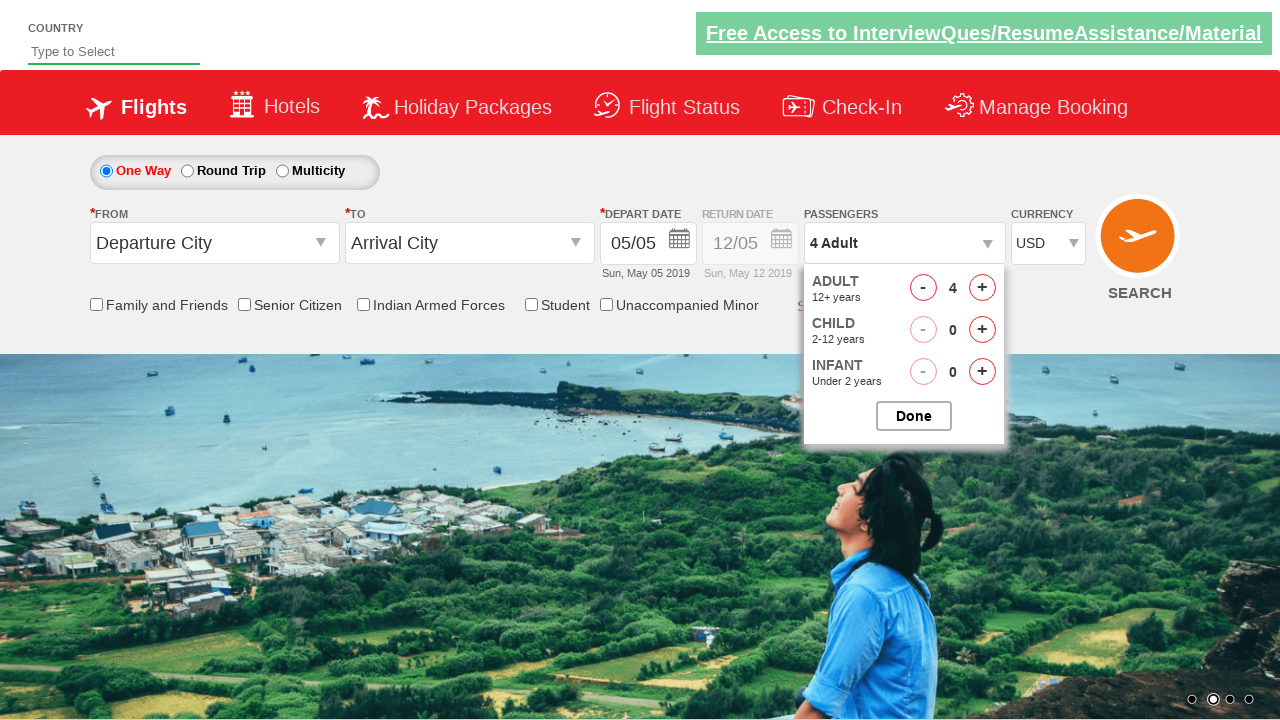

Clicked adult increment button (iteration 4/4) at (982, 288) on #hrefIncAdt
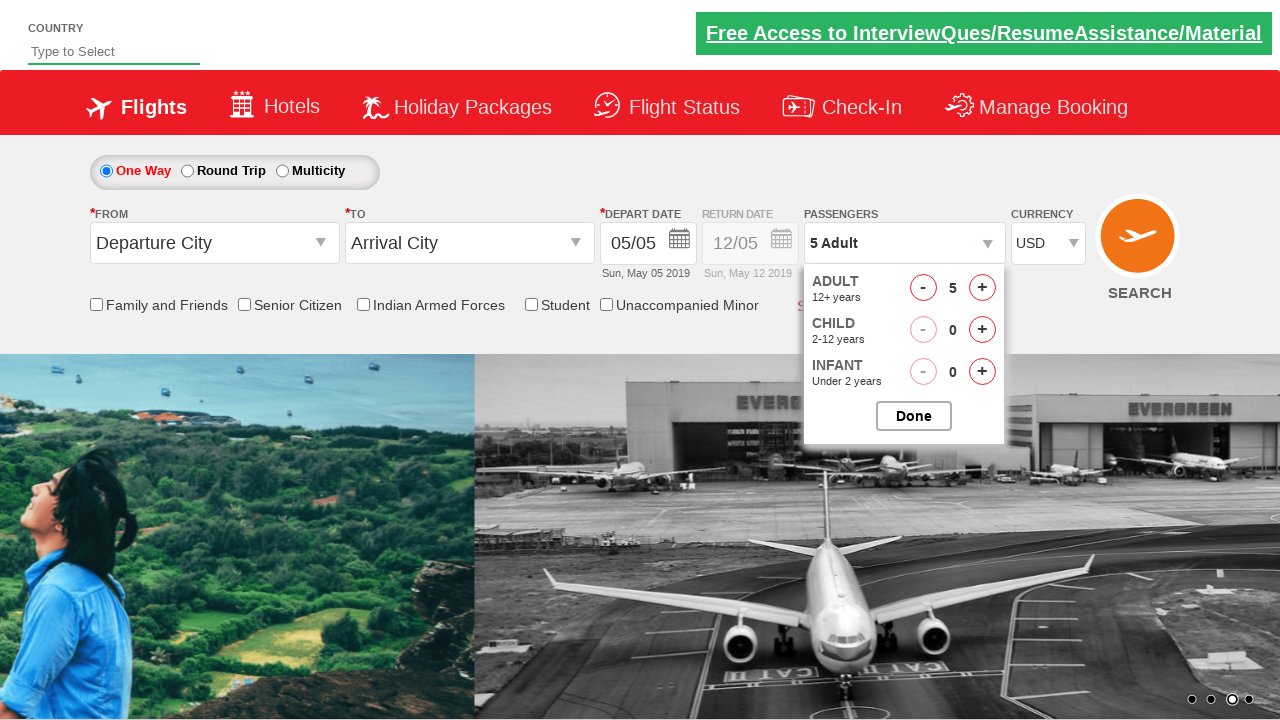

Closed the passengers dropdown at (914, 416) on #btnclosepaxoption
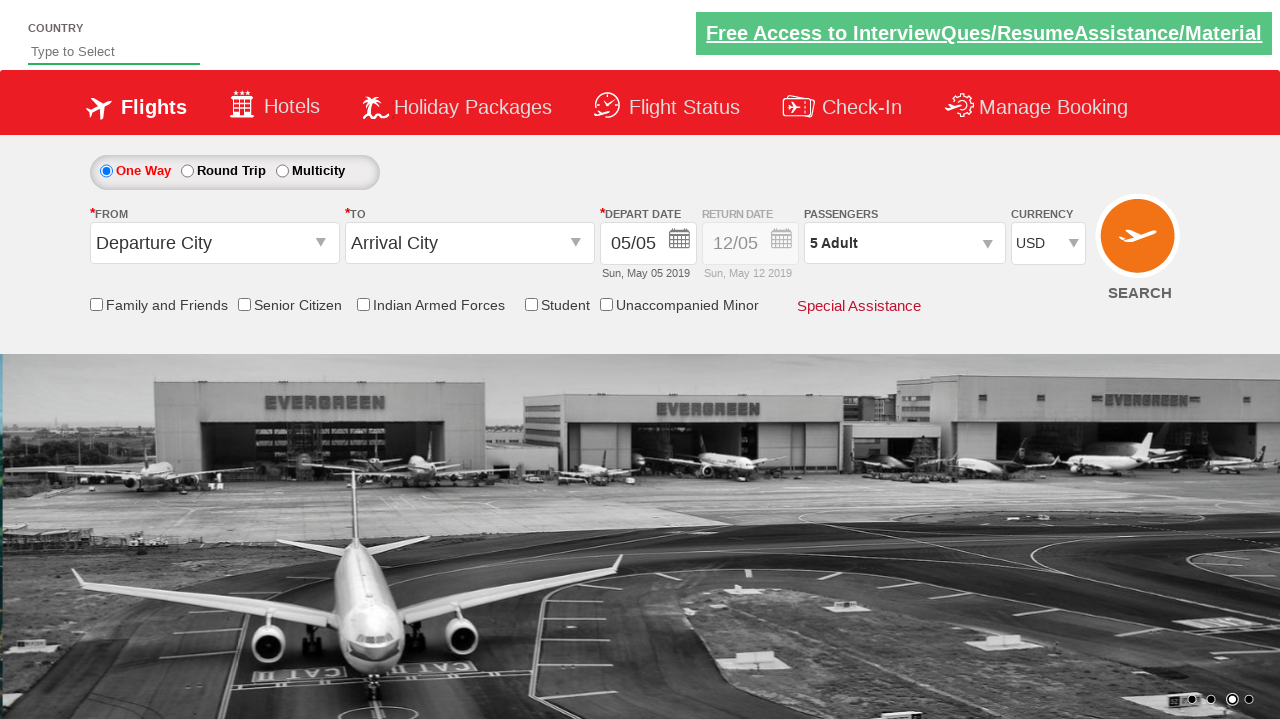

Clicked on origin station dropdown at (214, 243) on #ctl00_mainContent_ddl_originStation1_CTXT
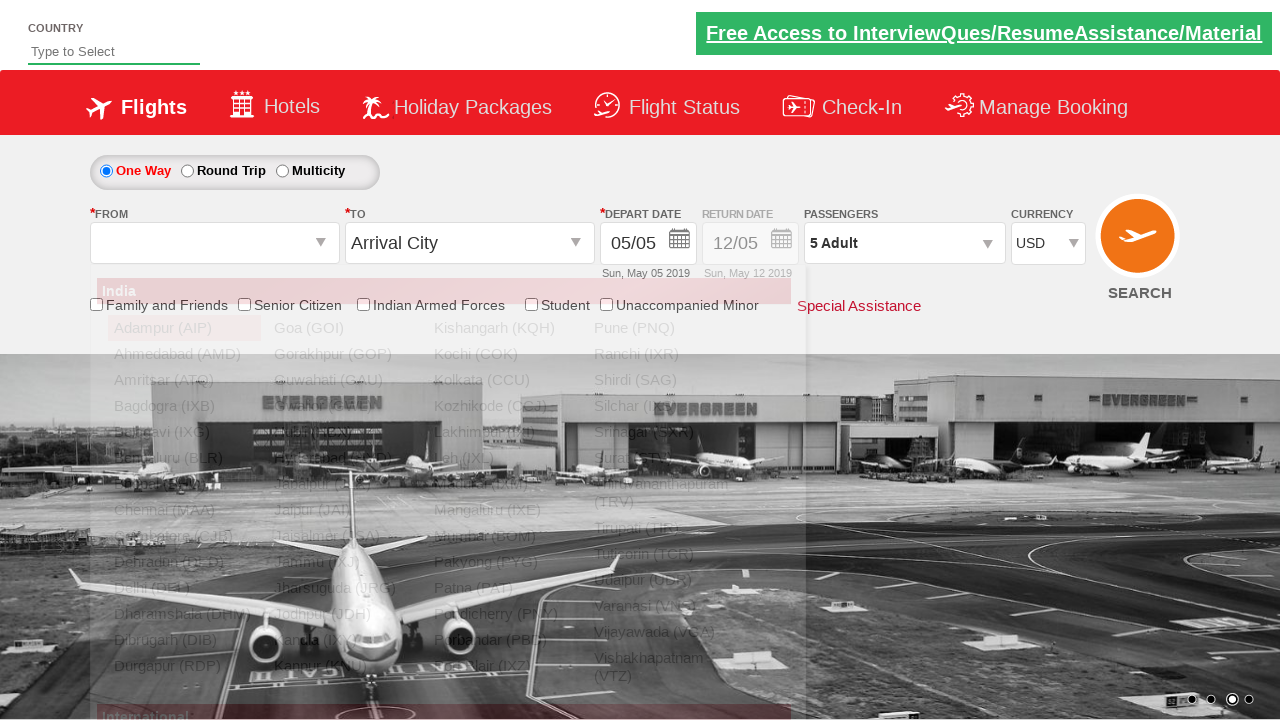

Selected IXG as origin station at (184, 432) on a[value='IXG']
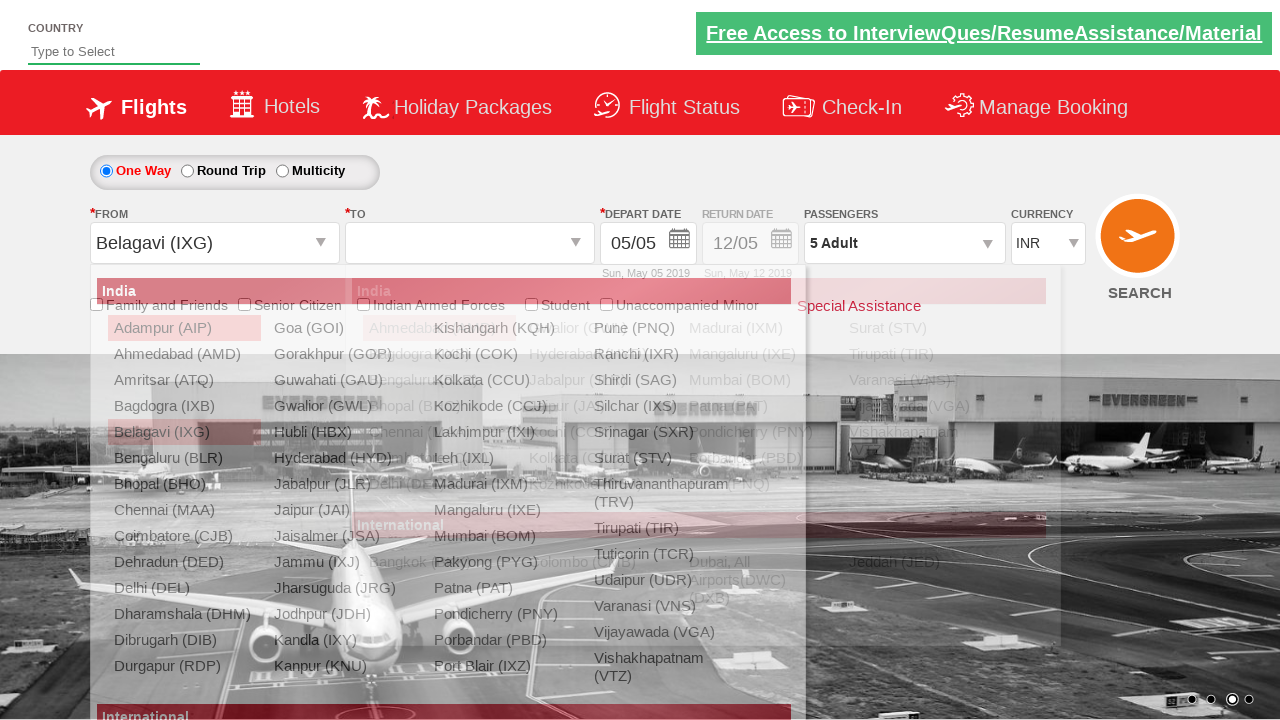

Waited 3 seconds for destination dropdown to be ready
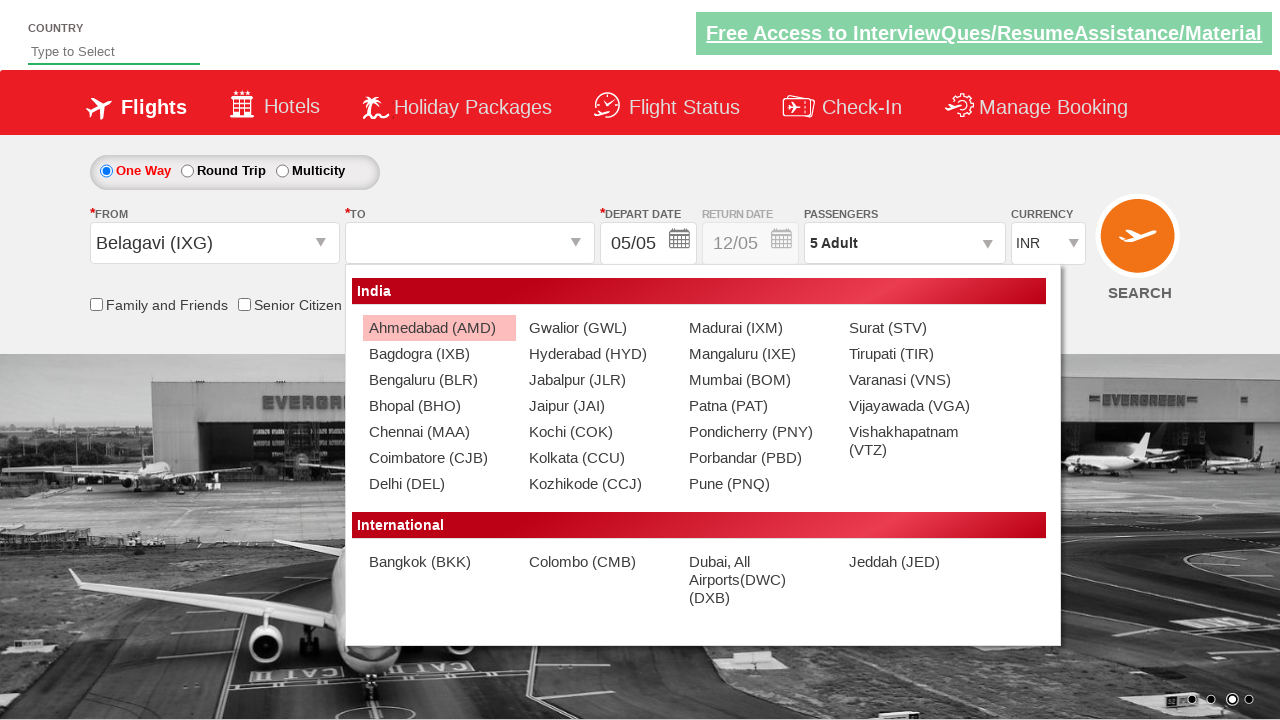

Selected MAA as destination station at (439, 432) on (//a[@value='MAA'])[2]
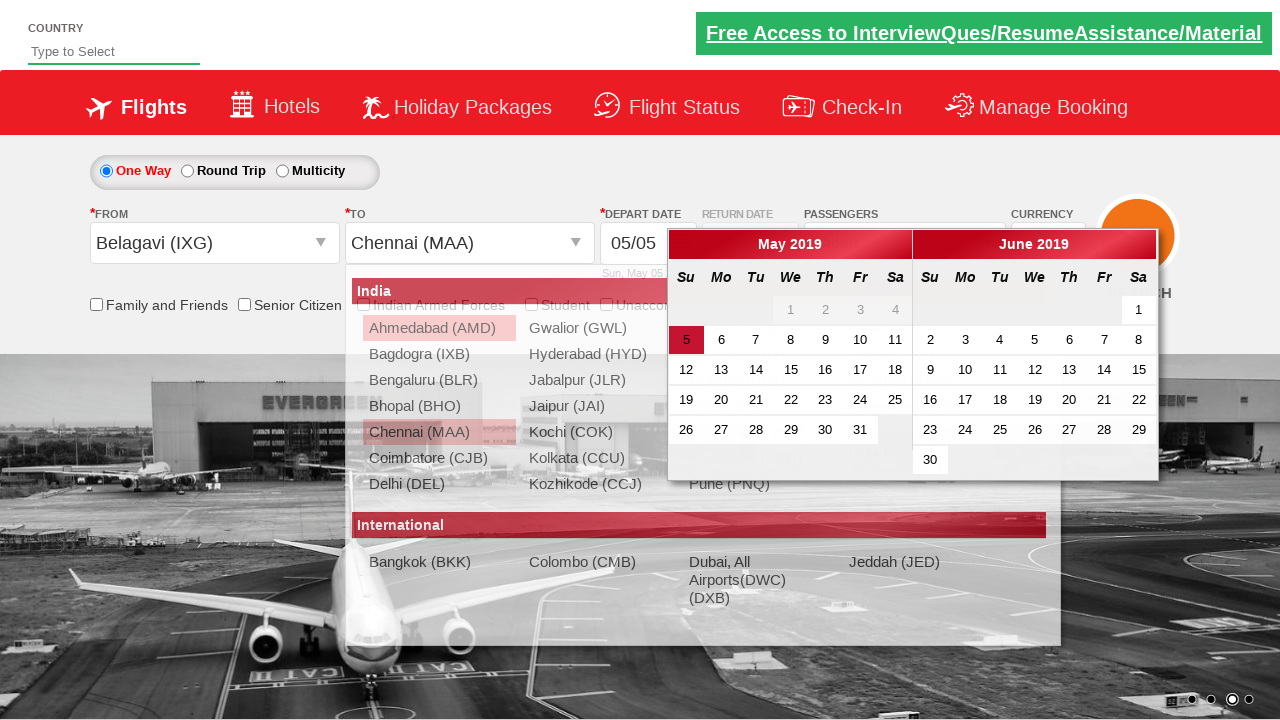

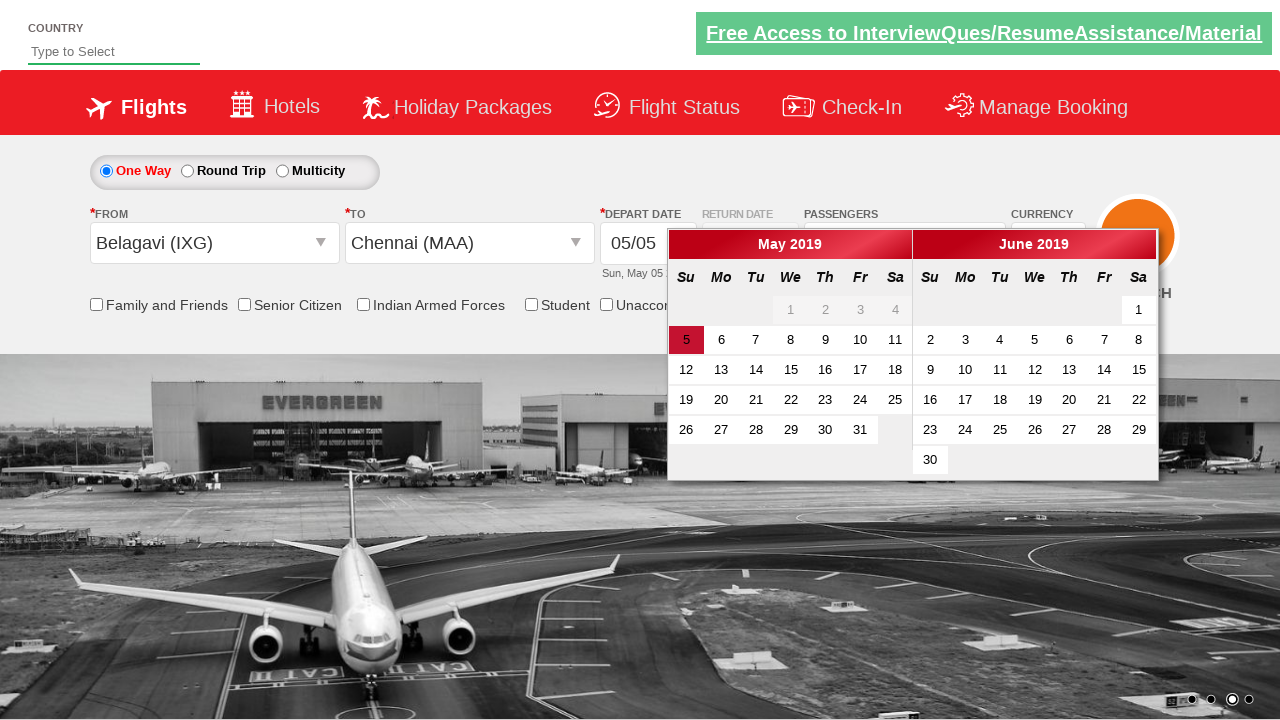